Opens the OrangeHRM demo login page and waits for it to load

Starting URL: https://opensource-demo.orangehrmlive.com/web/index.php/auth/login

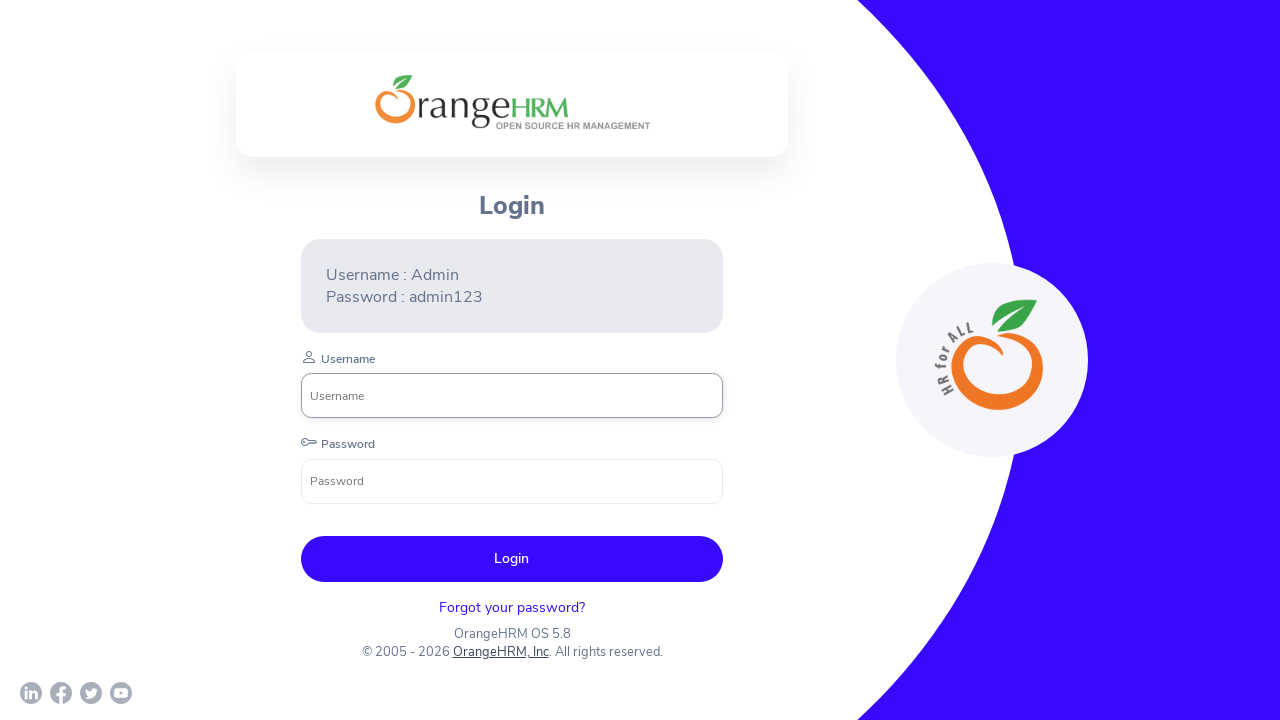

Waited for OrangeHRM login page DOM to load completely
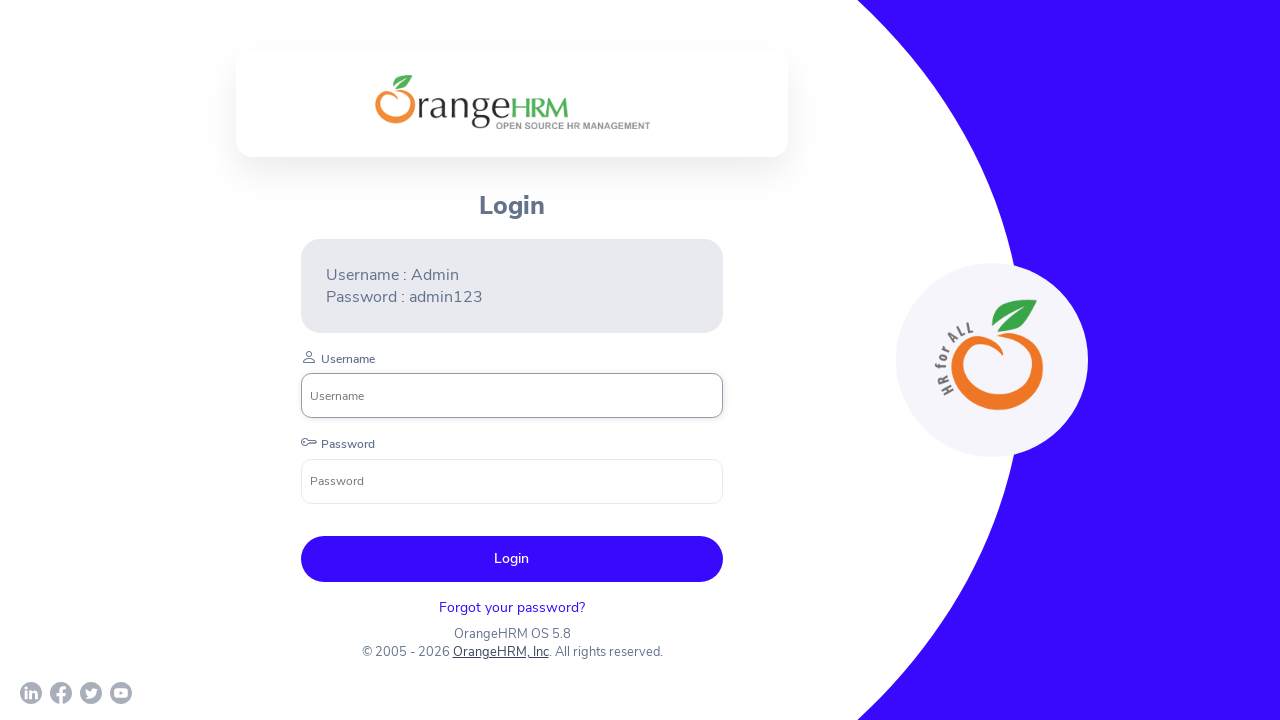

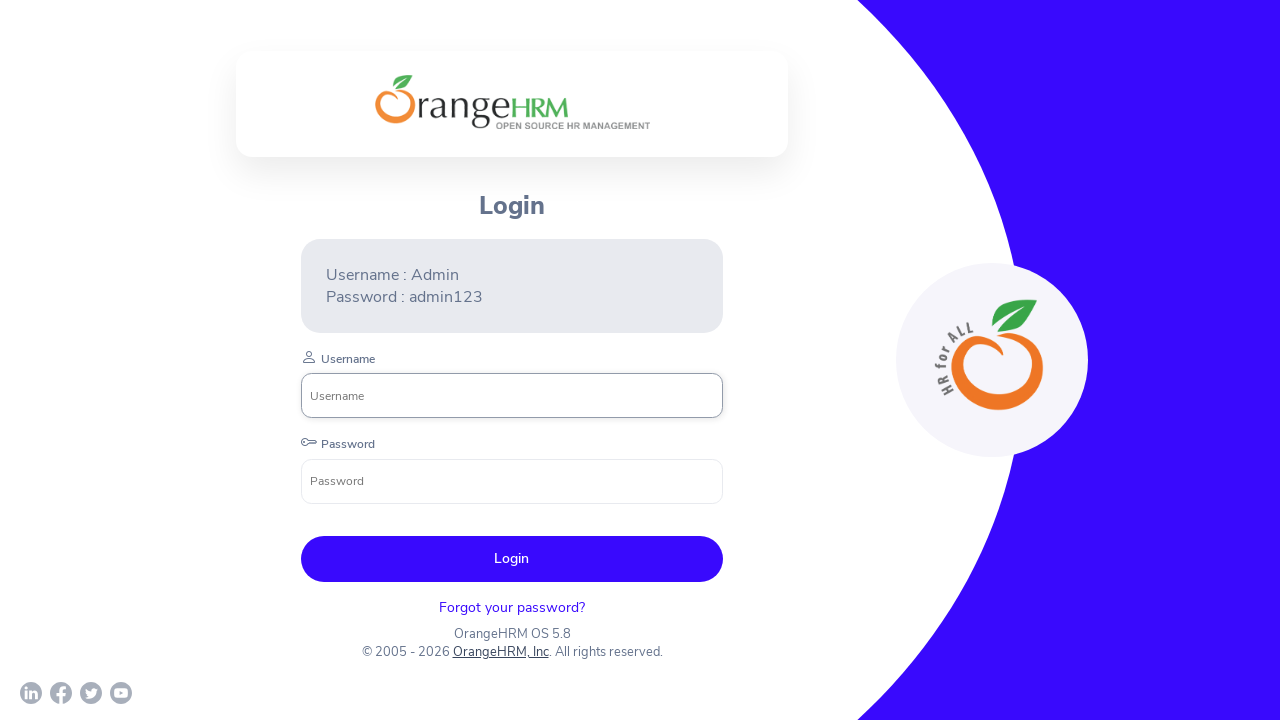